Tests checkbox functionality on LeafGround practice site by clicking various checkboxes, checking disabled state, and selecting a city from a multi-select dropdown menu

Starting URL: https://www.leafground.com/dashboard.xhtml

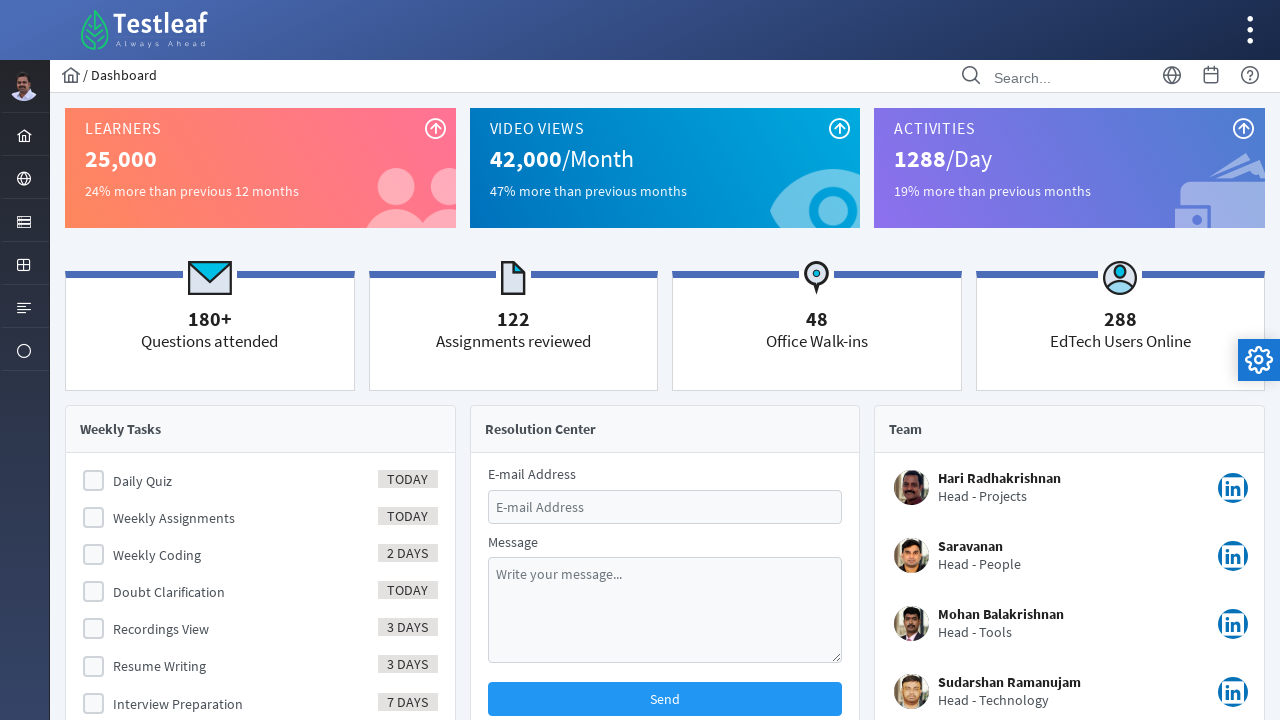

Clicked on the server icon in the menu at (24, 222) on xpath=//i[@class='pi pi-server layout-menuitem-icon']
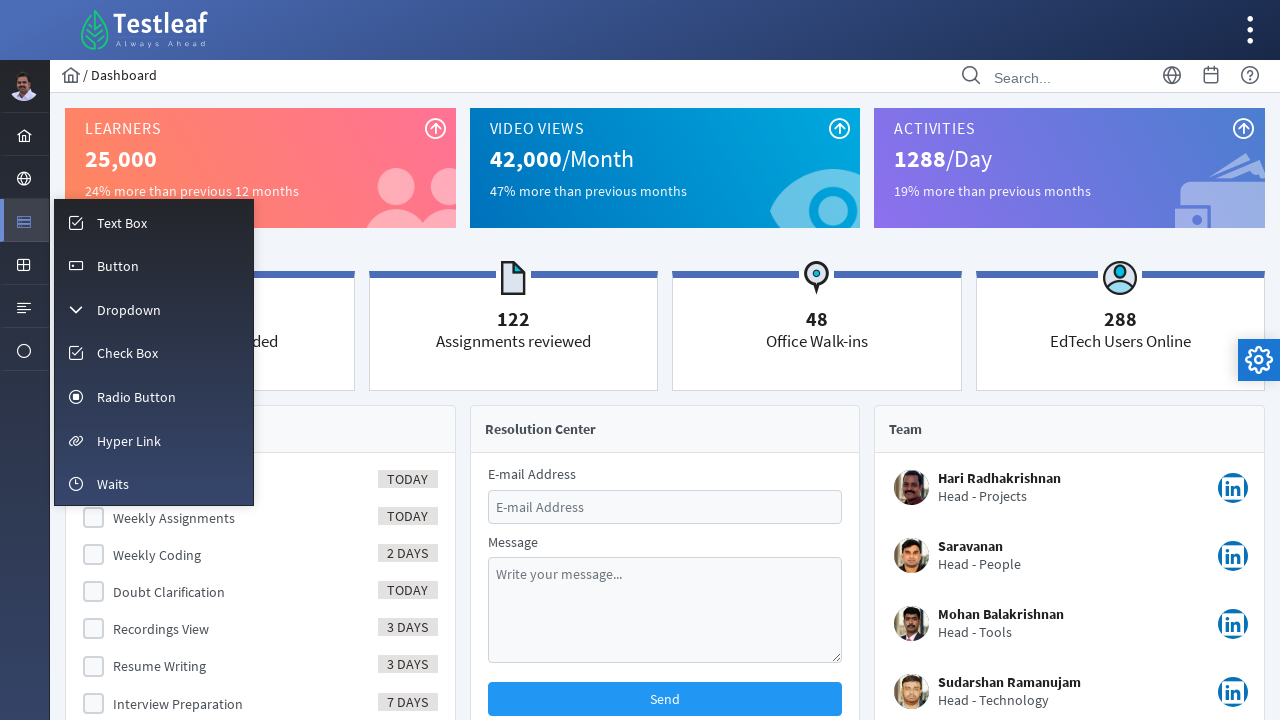

Clicked on Check Box menu item at (128, 353) on xpath=//span[text()='Check Box']
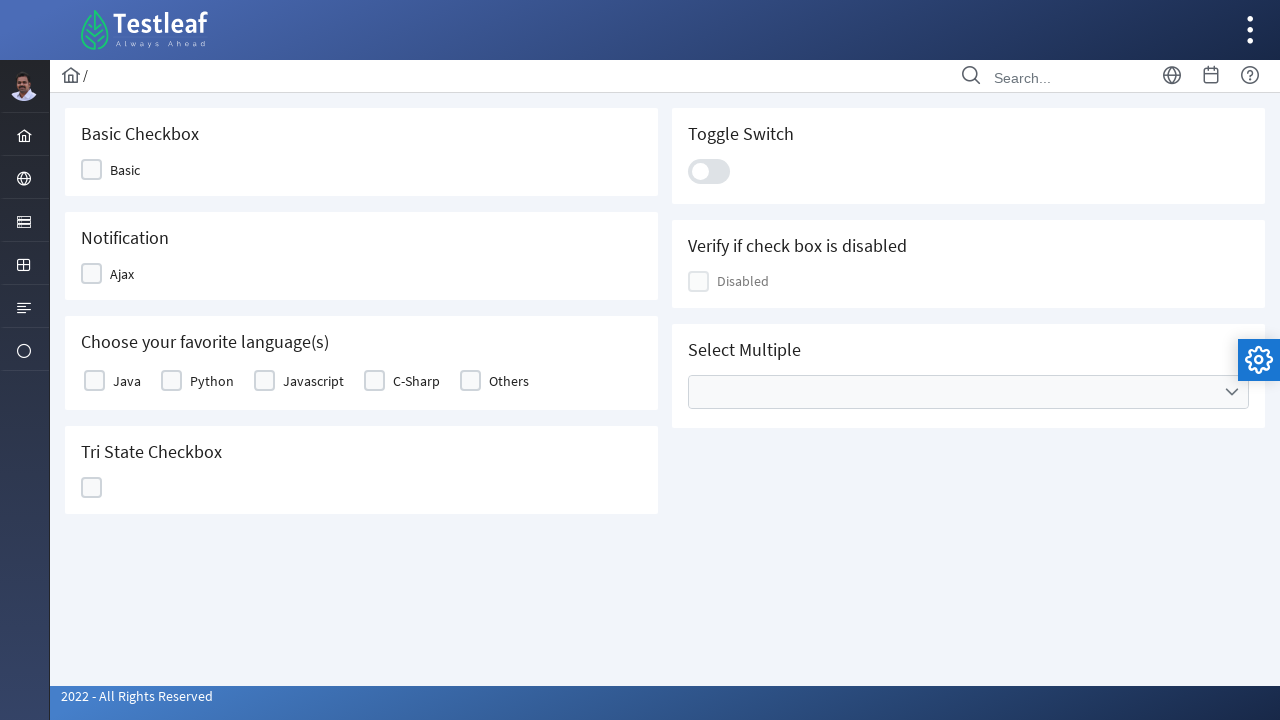

Clicked on first checkbox at (92, 170) on xpath=//div[@id='j_idt87:j_idt89']/div[2]
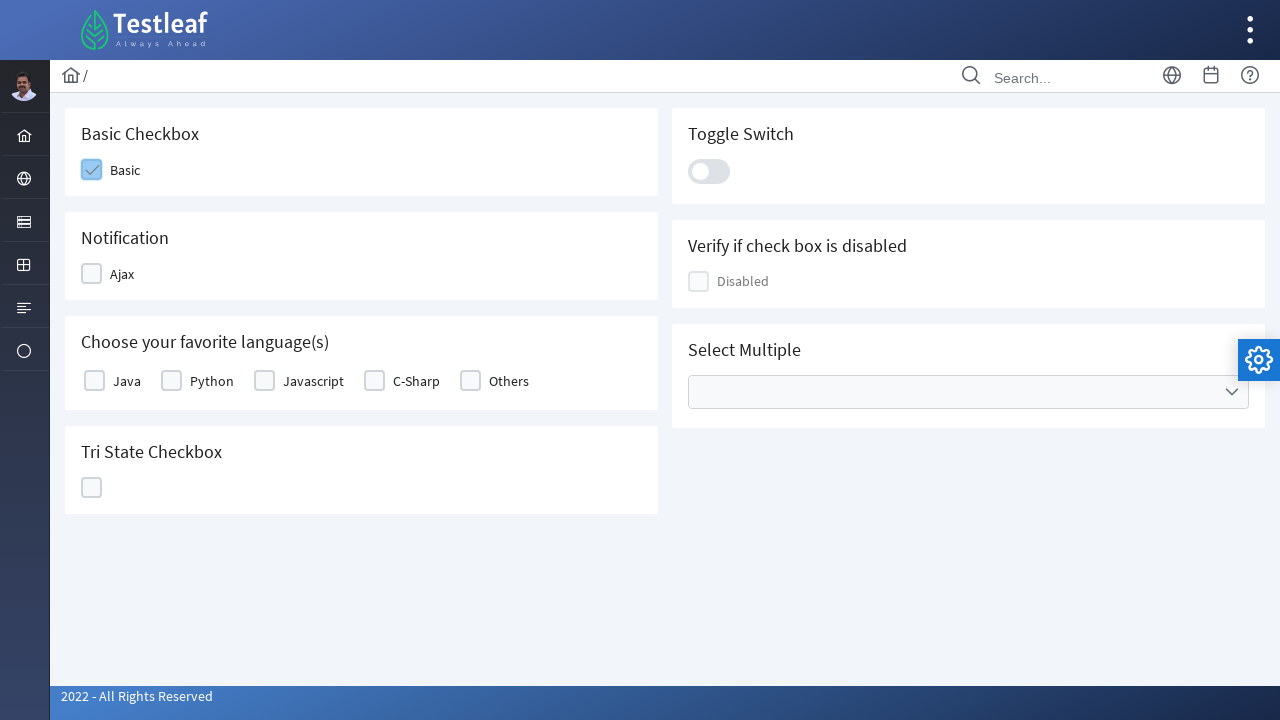

Clicked on second checkbox at (92, 274) on xpath=//div[@id='j_idt87:j_idt91']//div[2]
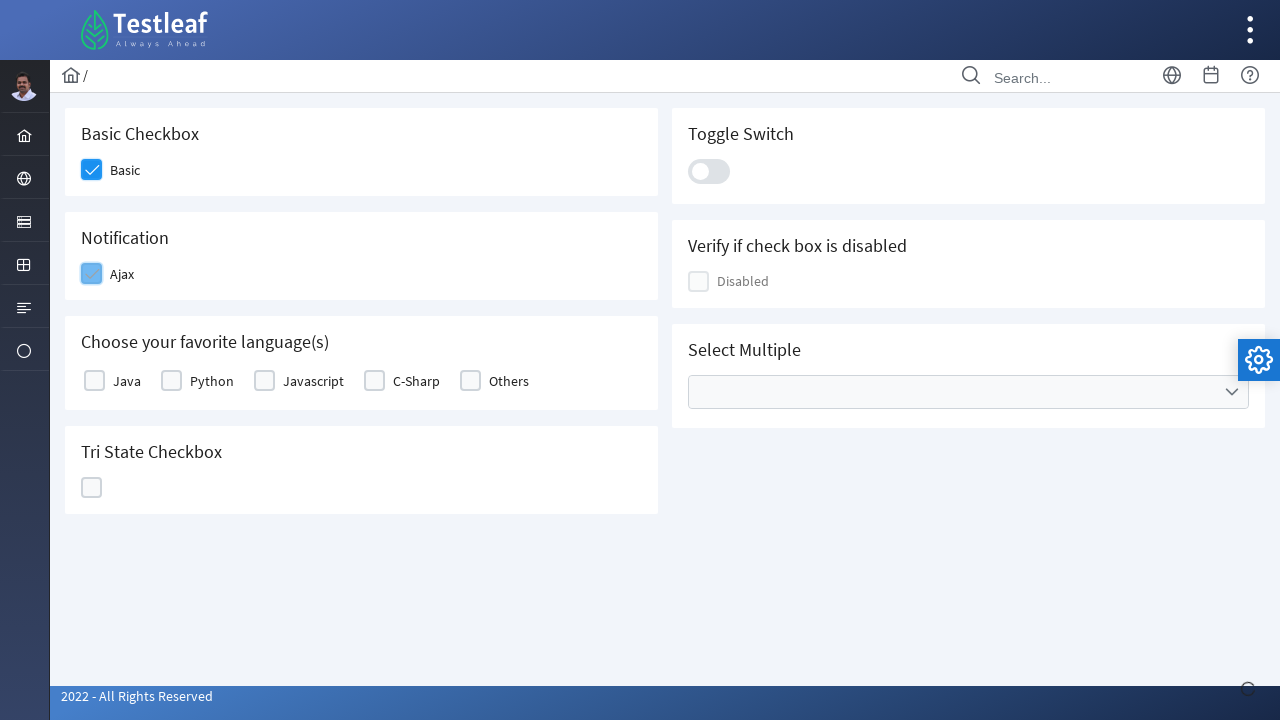

Clicked on third checkbox at (94, 381) on xpath=//div[@class='ui-chkbox ui-widget']/div[2]
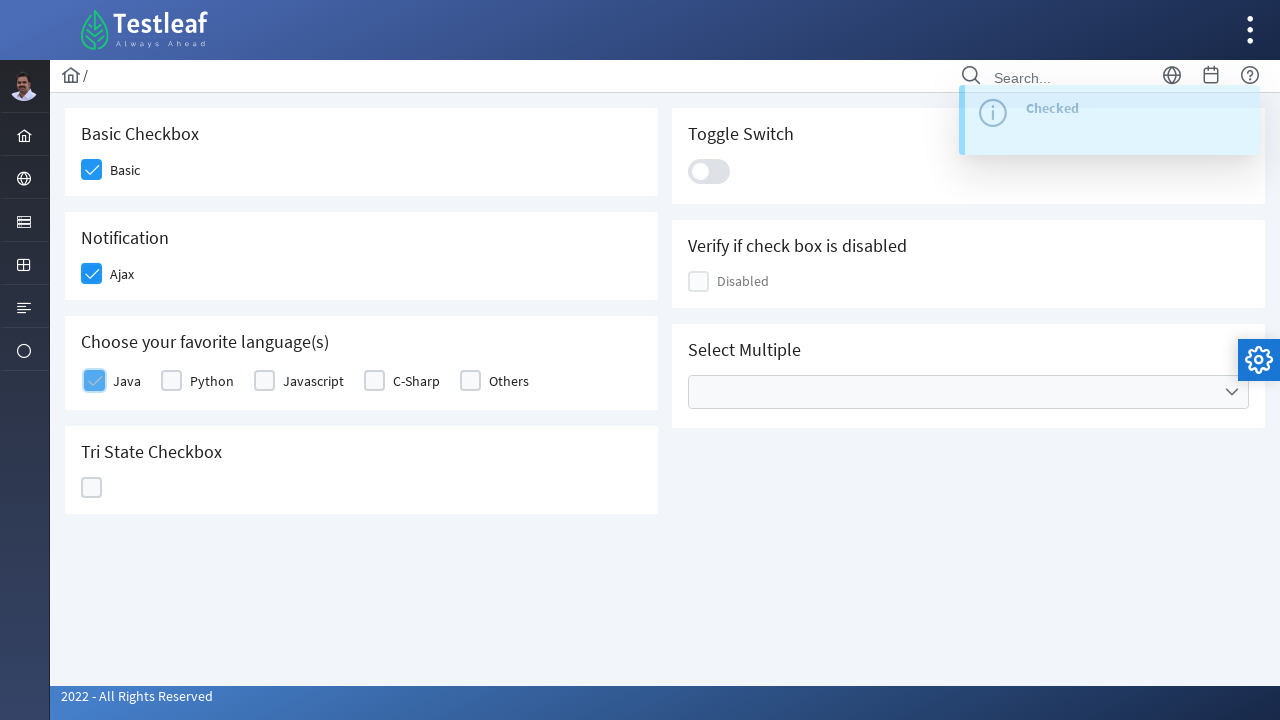

Clicked on fourth checkbox at (264, 381) on (//div[@class='ui-chkbox ui-widget'])[3]//div[2]
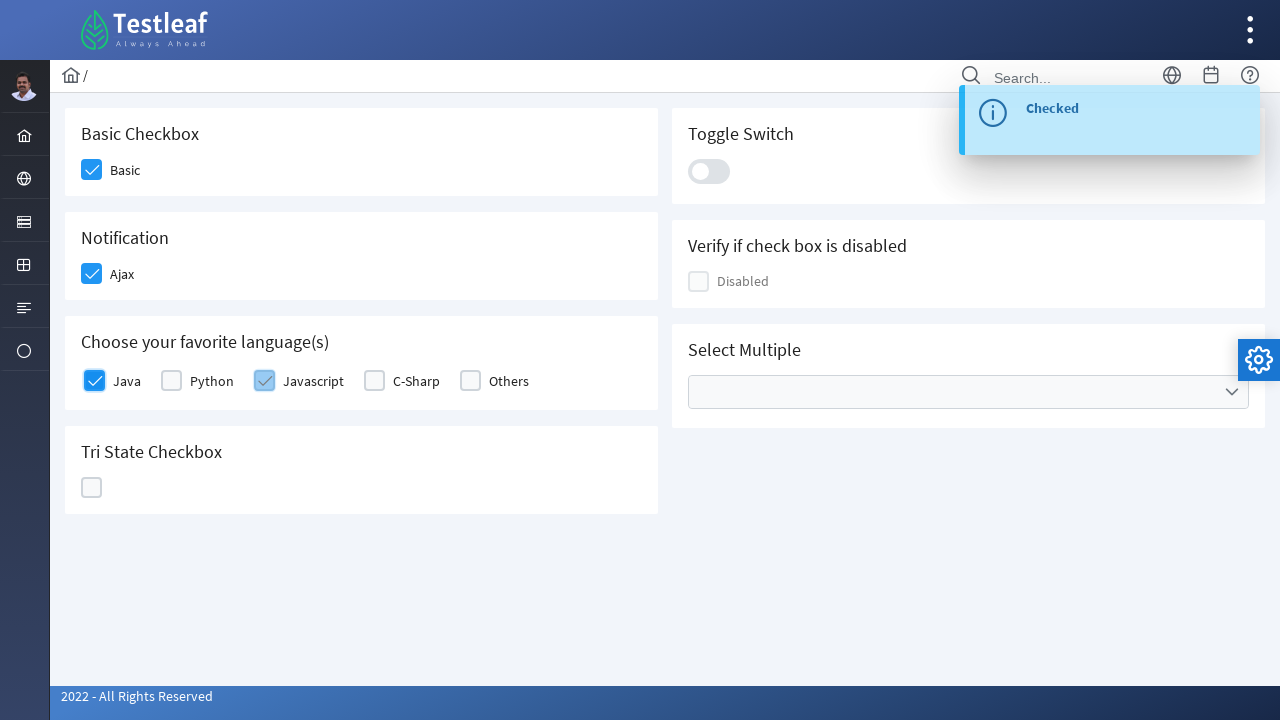

Clicked on tri-state checkbox at (92, 488) on xpath=//div[@id='j_idt87:ajaxTriState']/div[2]
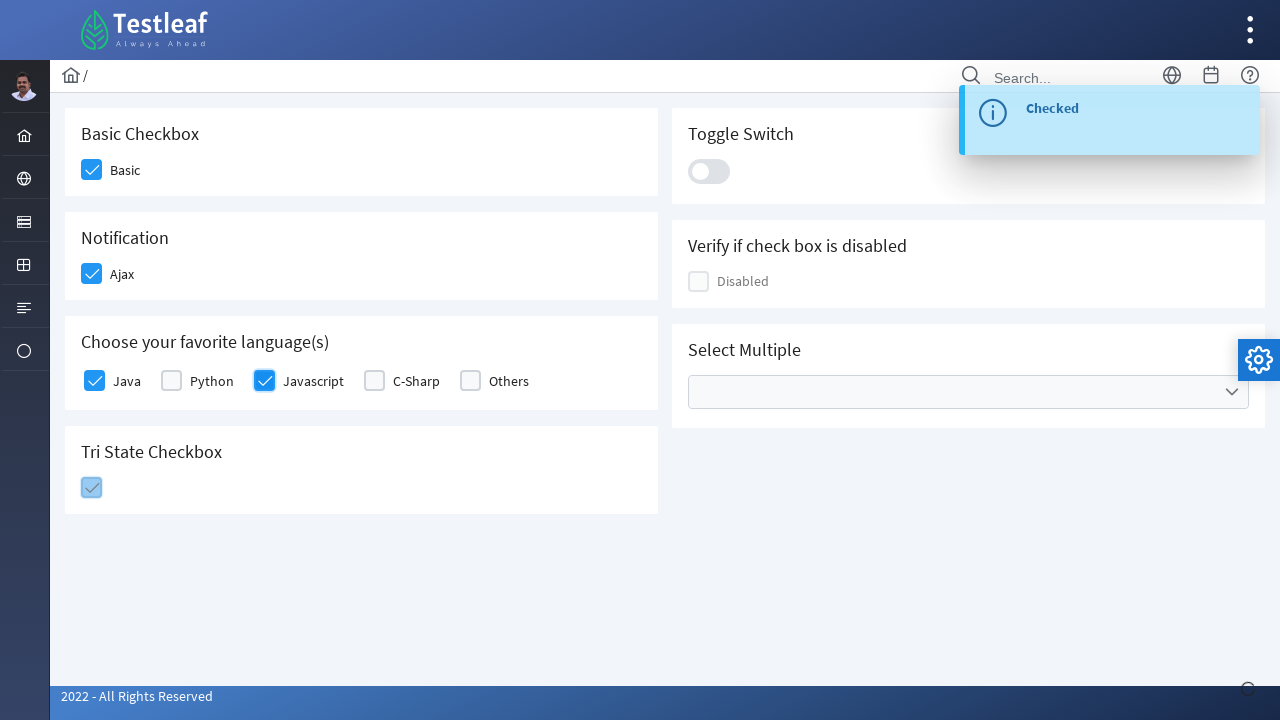

Clicked on sixth checkbox at (709, 171) on xpath=//div[@id='j_idt87:j_idt100']//div[2]
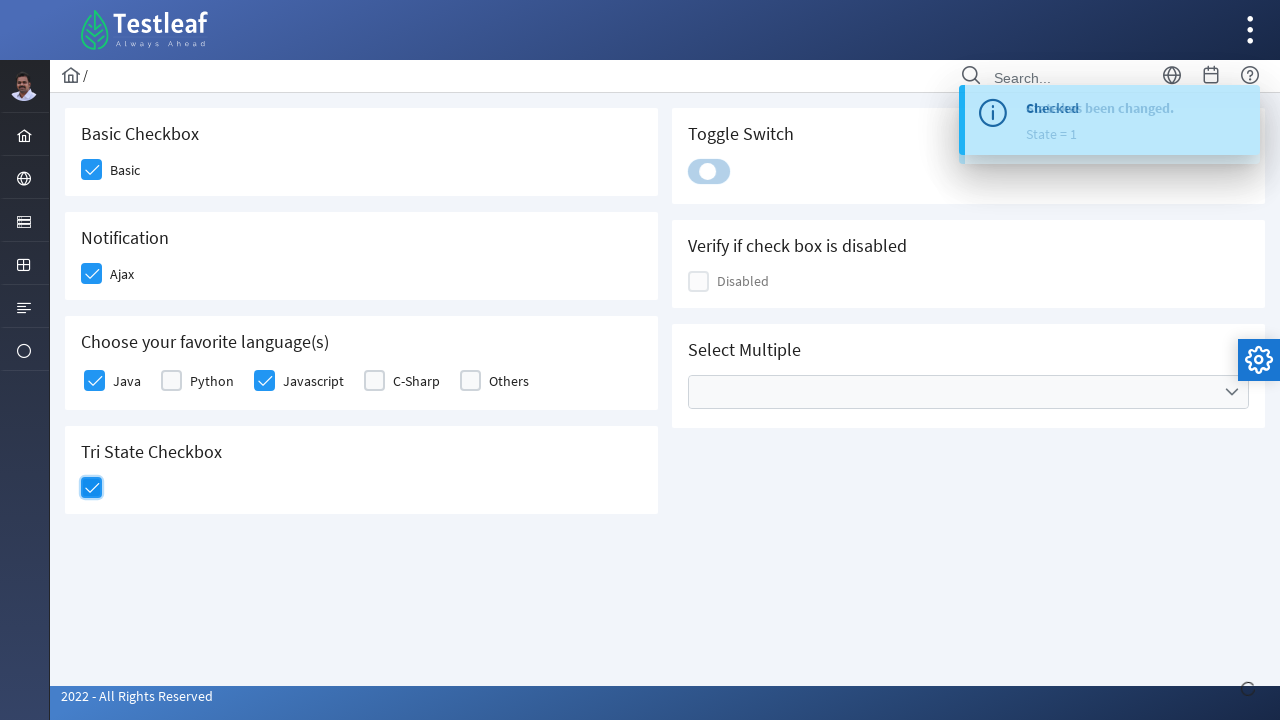

Located disabled checkbox for verification
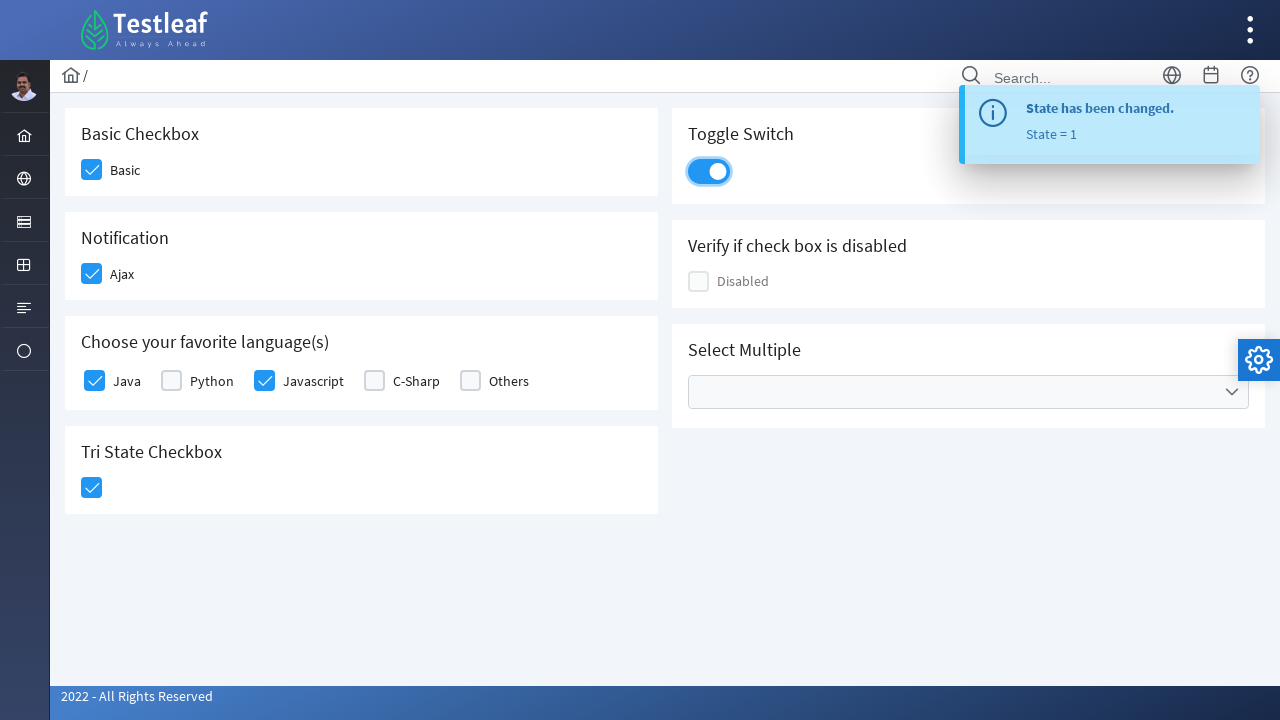

Clicked on Cities dropdown at (968, 392) on xpath=//ul[@data-label='Cities']
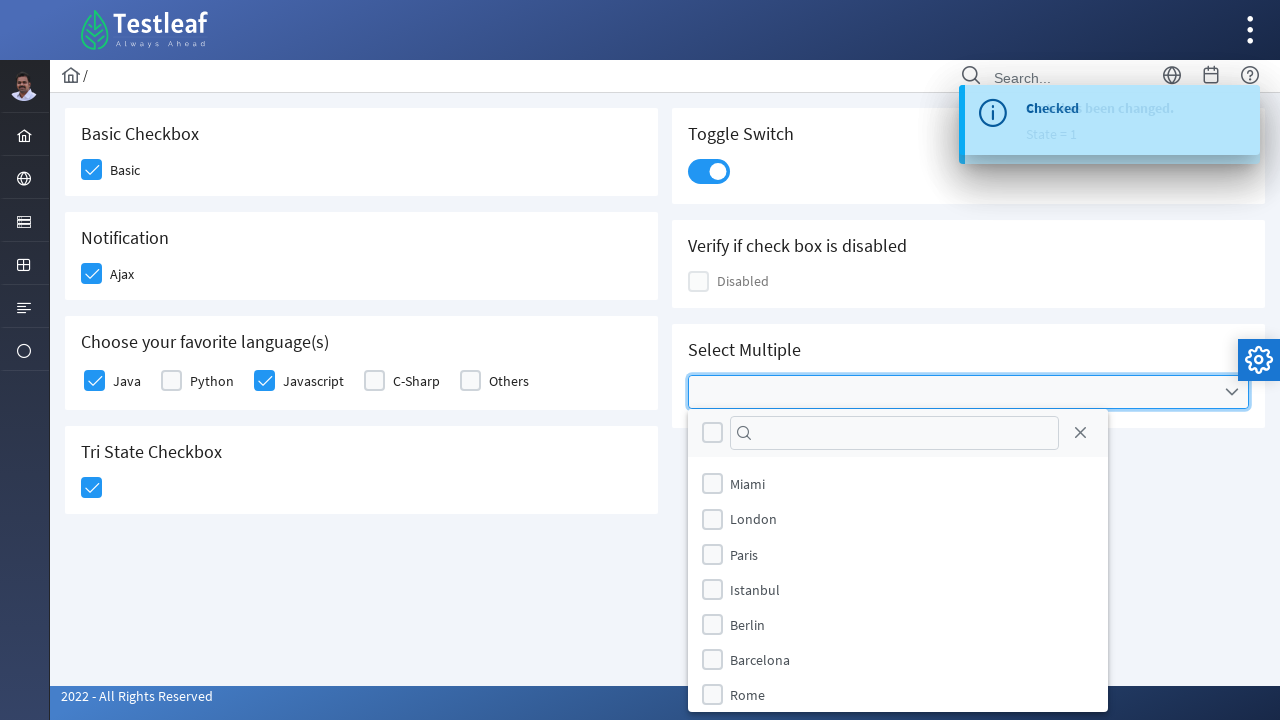

Filled dropdown filter with 'Berlin' on //div[@class='ui-selectcheckboxmenu-filter-container']/input
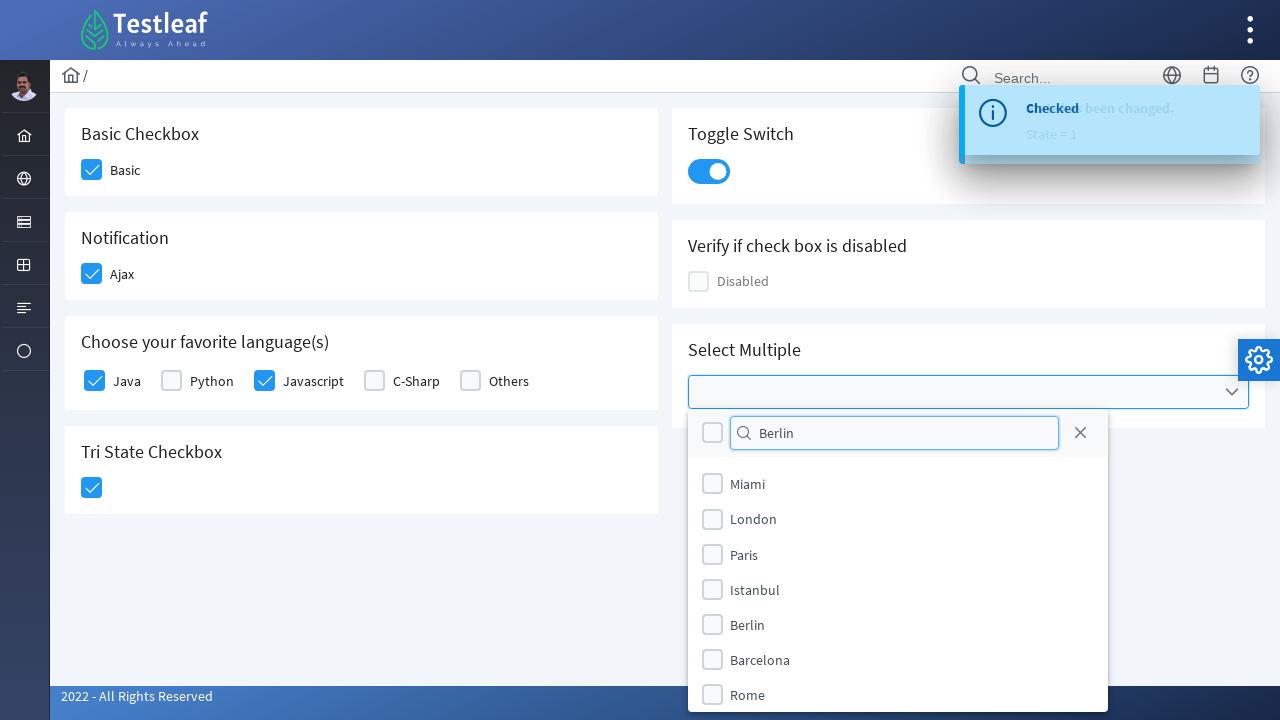

Selected Berlin from the filtered list at (748, 624) on (//label[text()='Berlin'])[2]
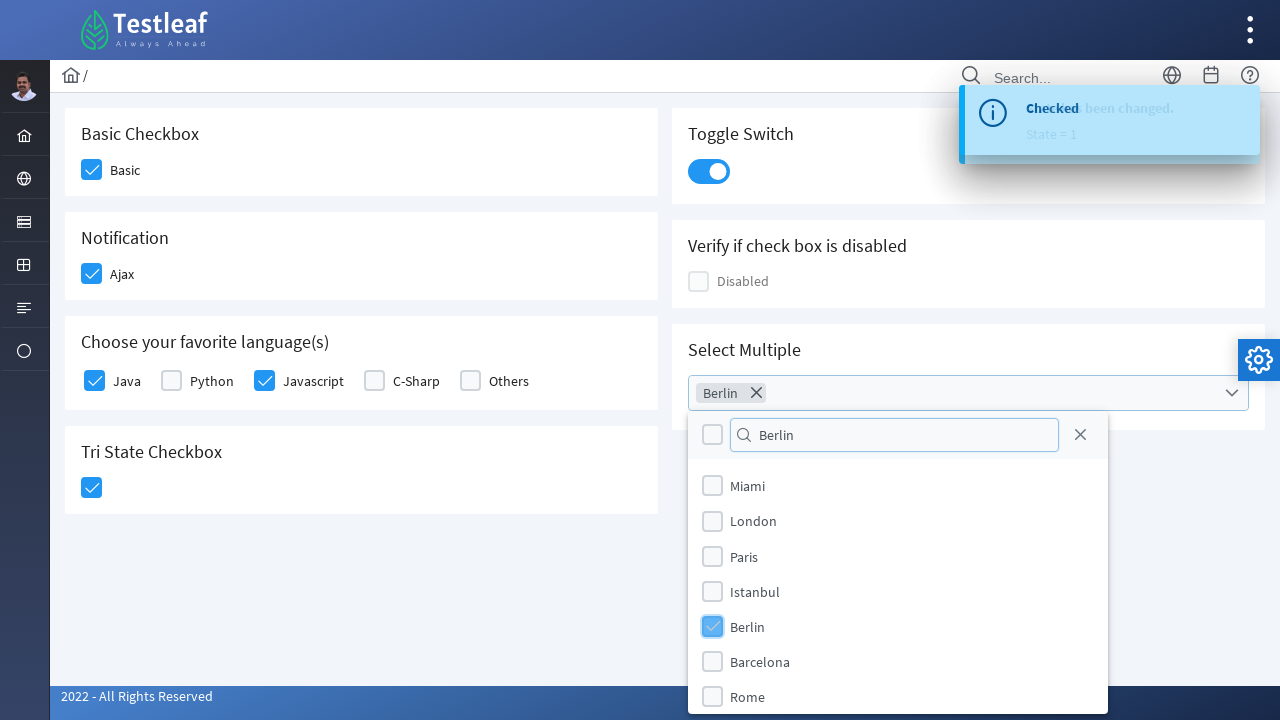

Closed the Cities dropdown at (1080, 435) on xpath=//a[@aria-label='Close']
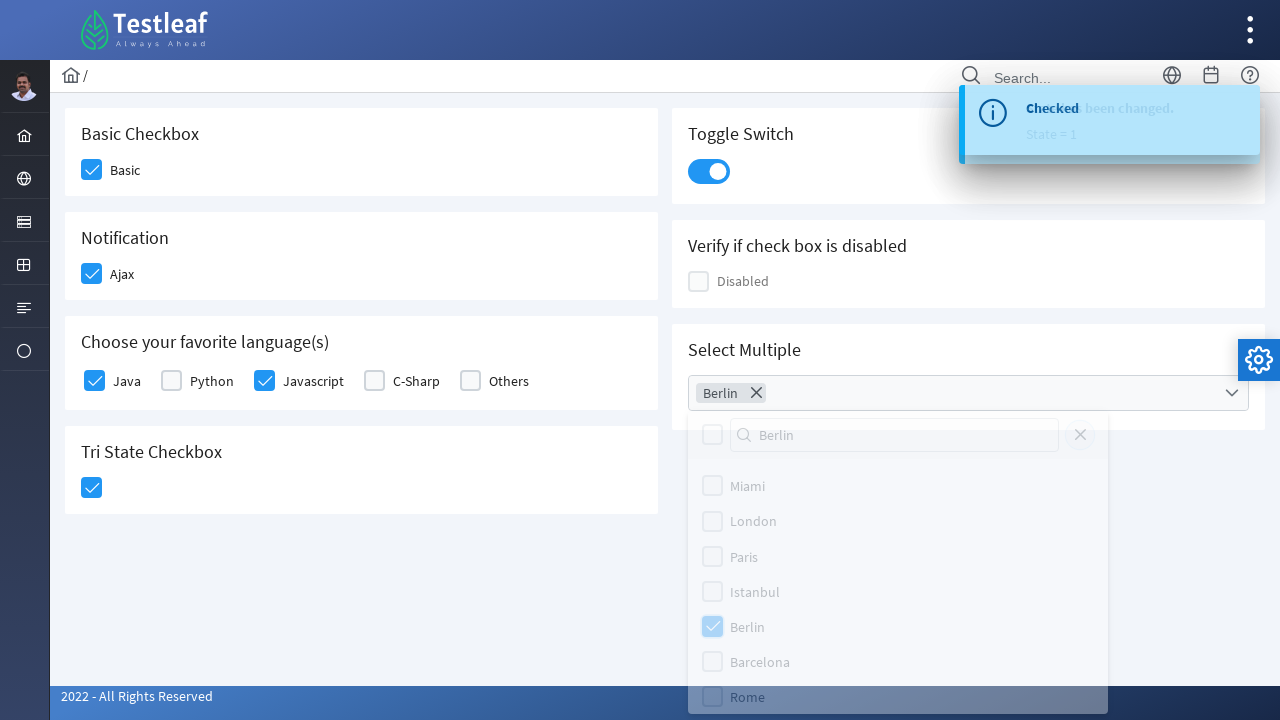

Reopened Cities dropdown to verify Berlin selection at (968, 393) on xpath=//ul[@data-label='Cities']
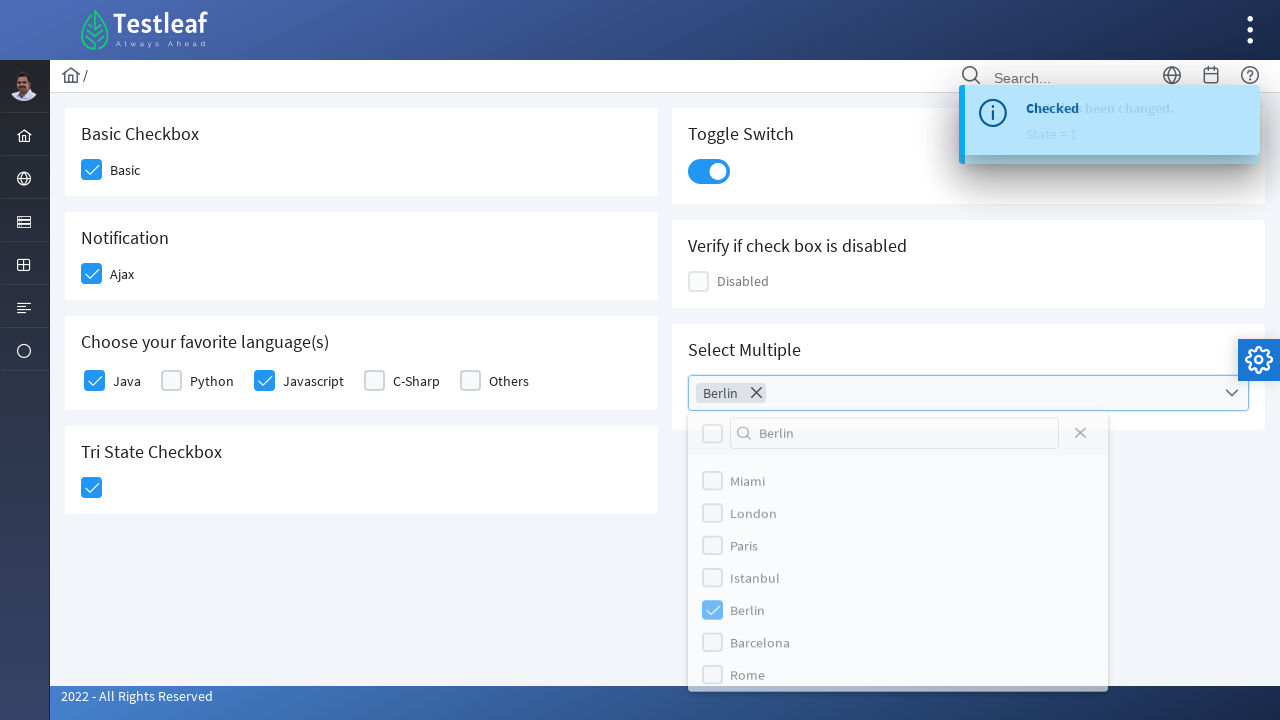

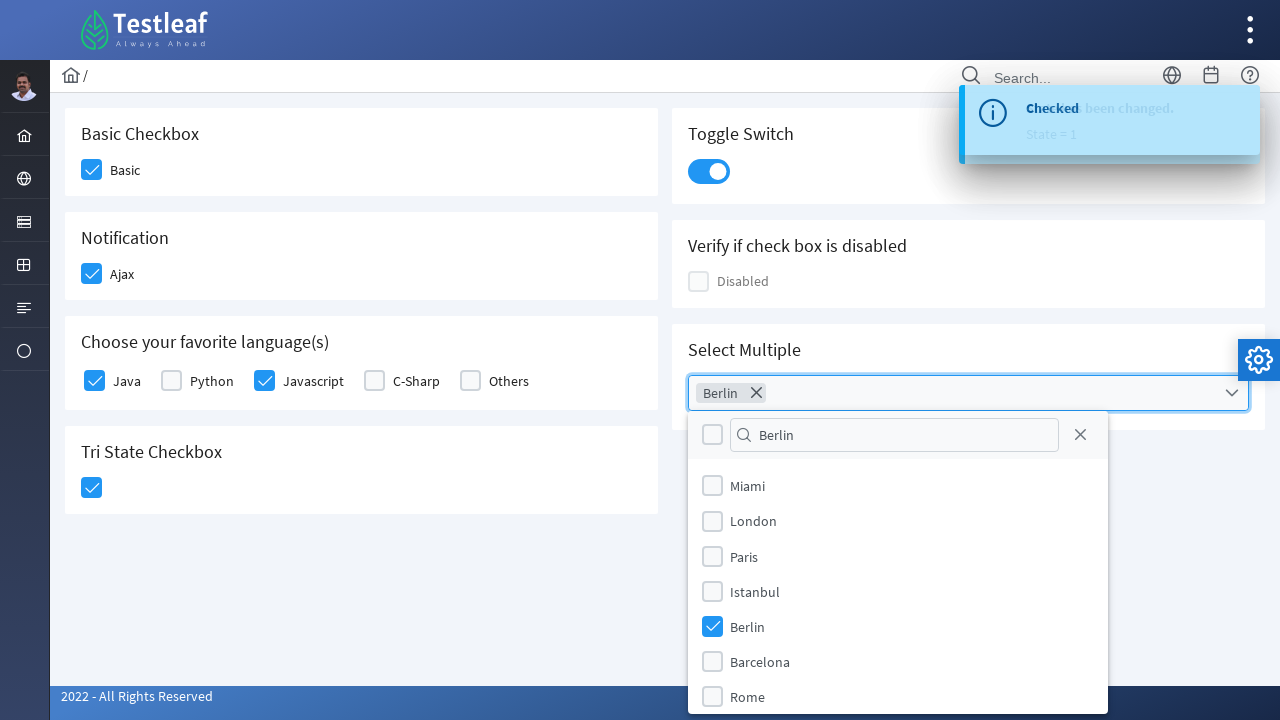